Tests window handling by opening a popup window, closing it, and switching back to main window

Starting URL: http://omayo.blogspot.com/

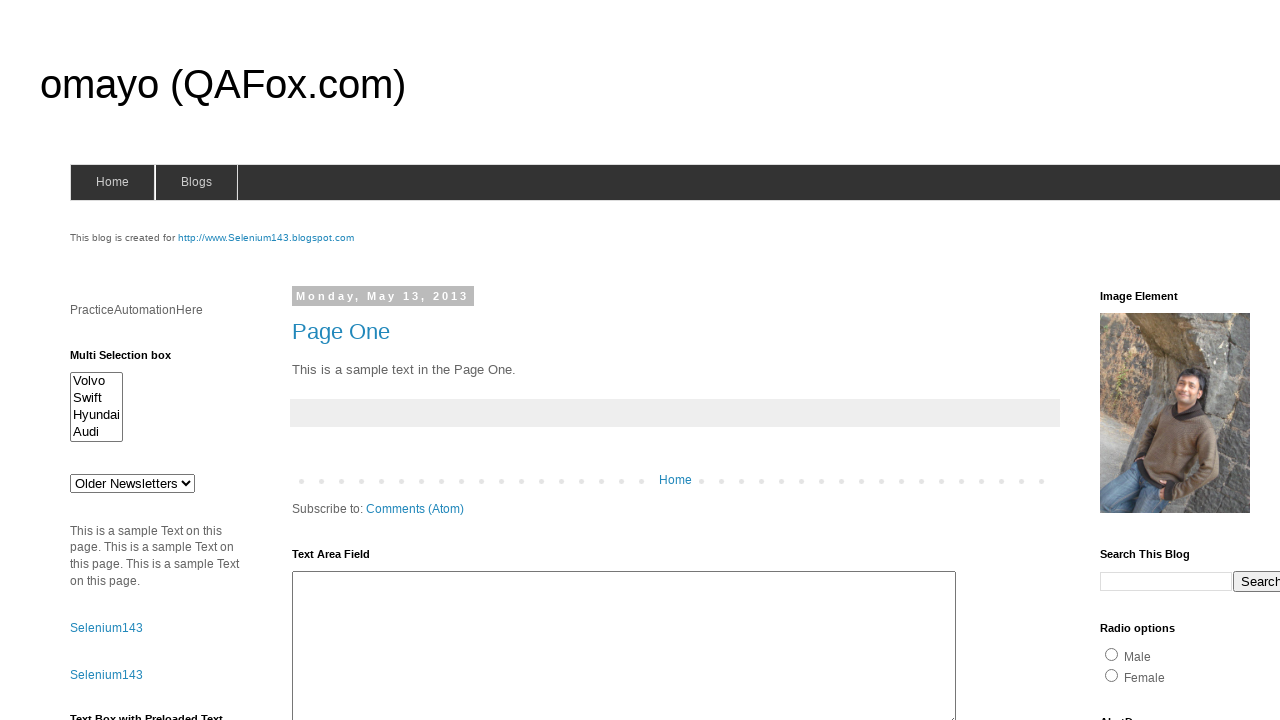

Clicked 'Open a popup window' link and popup window opened at (132, 360) on text=Open a popup window
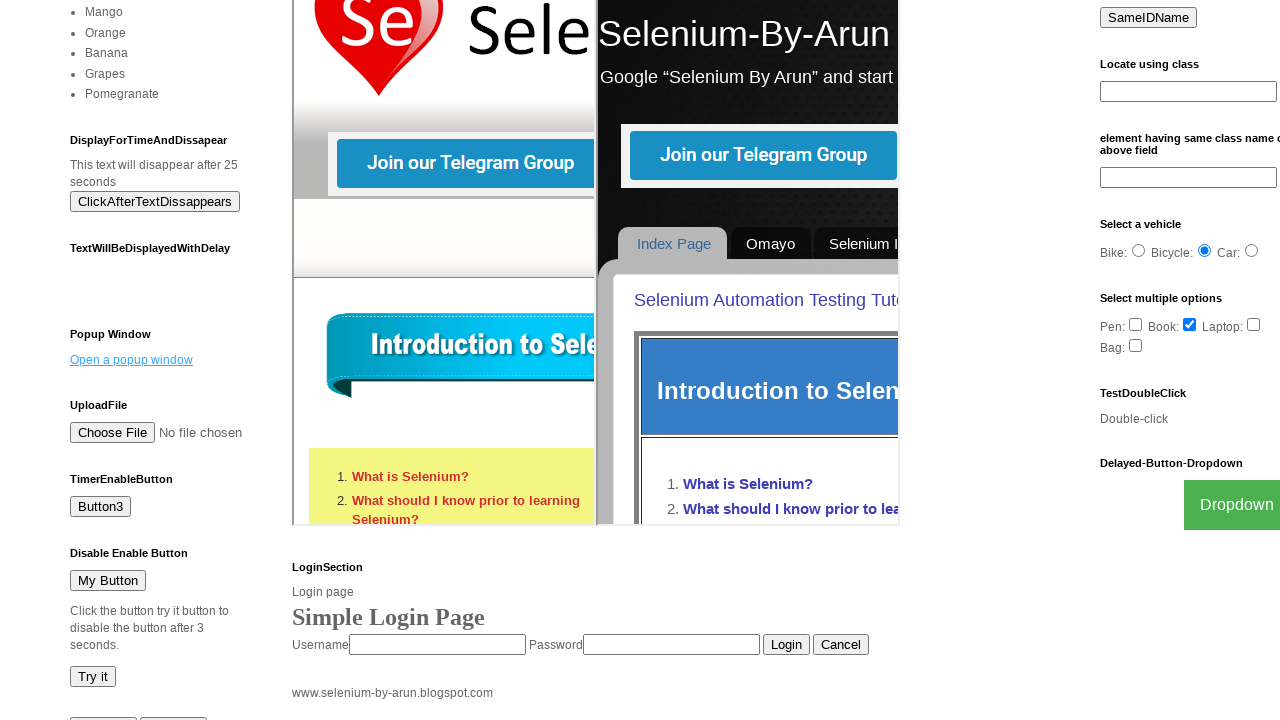

Captured new popup page object
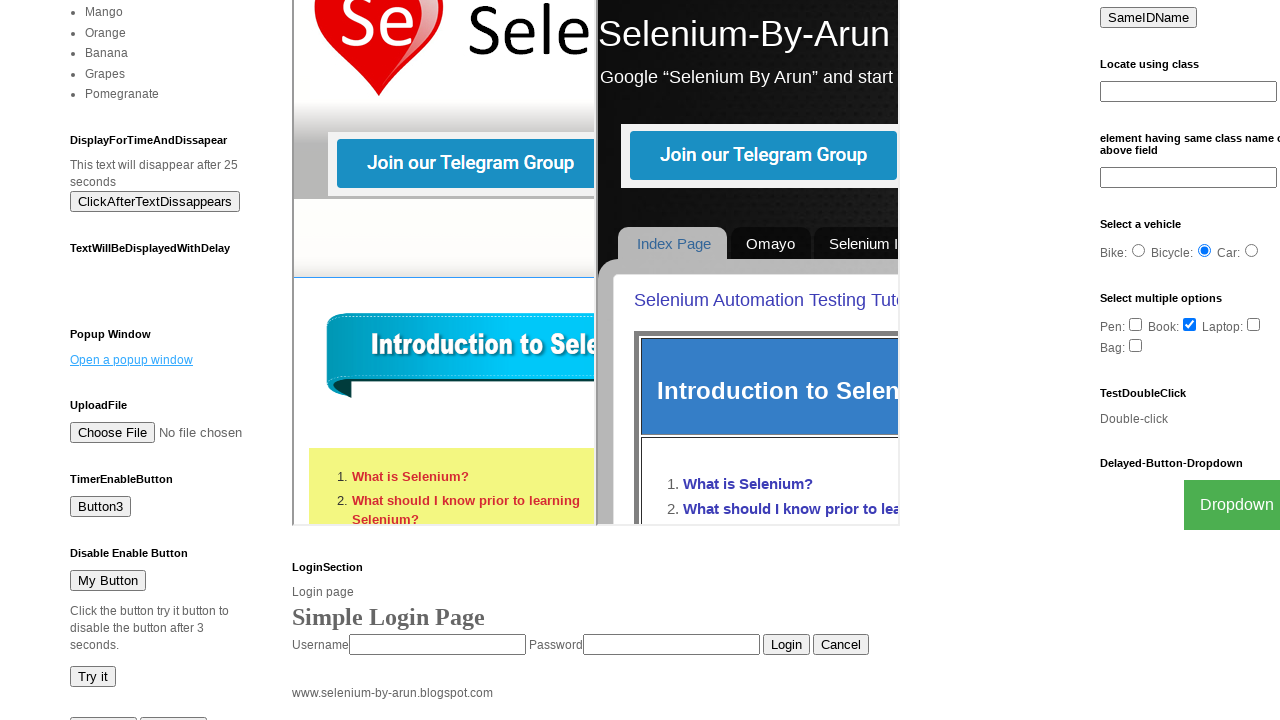

Closed the popup window
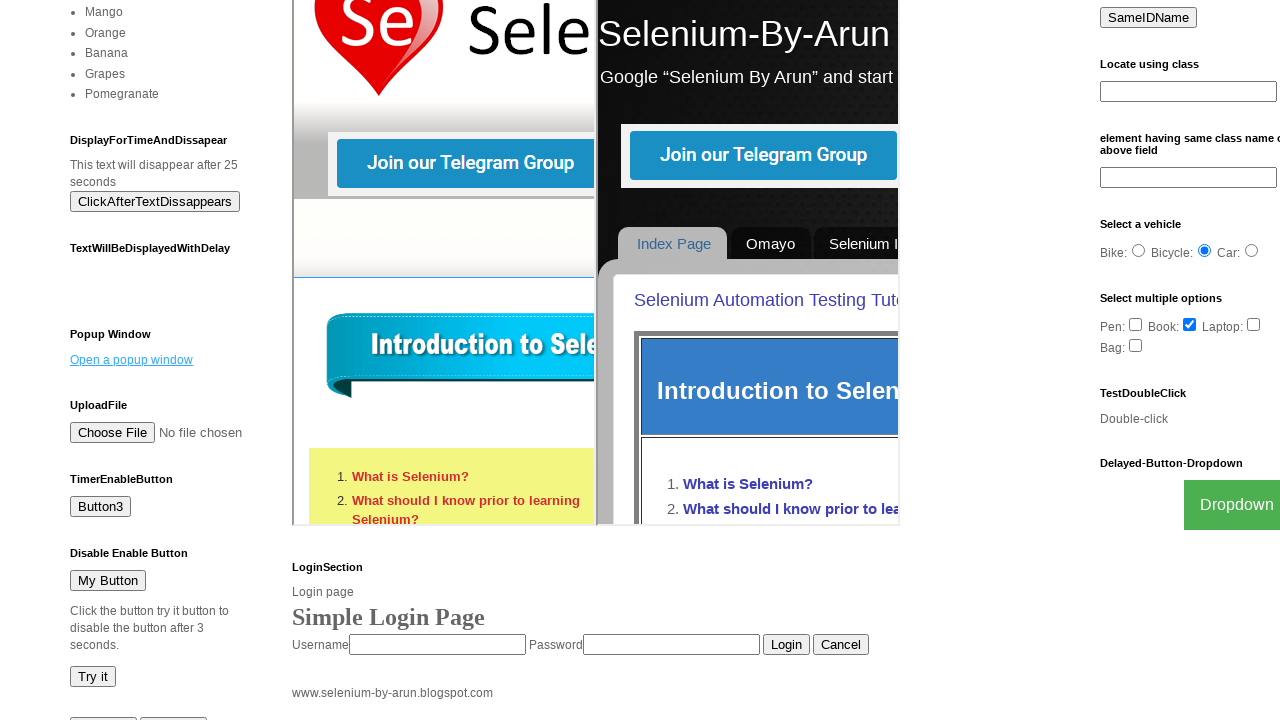

Main page is still available and active
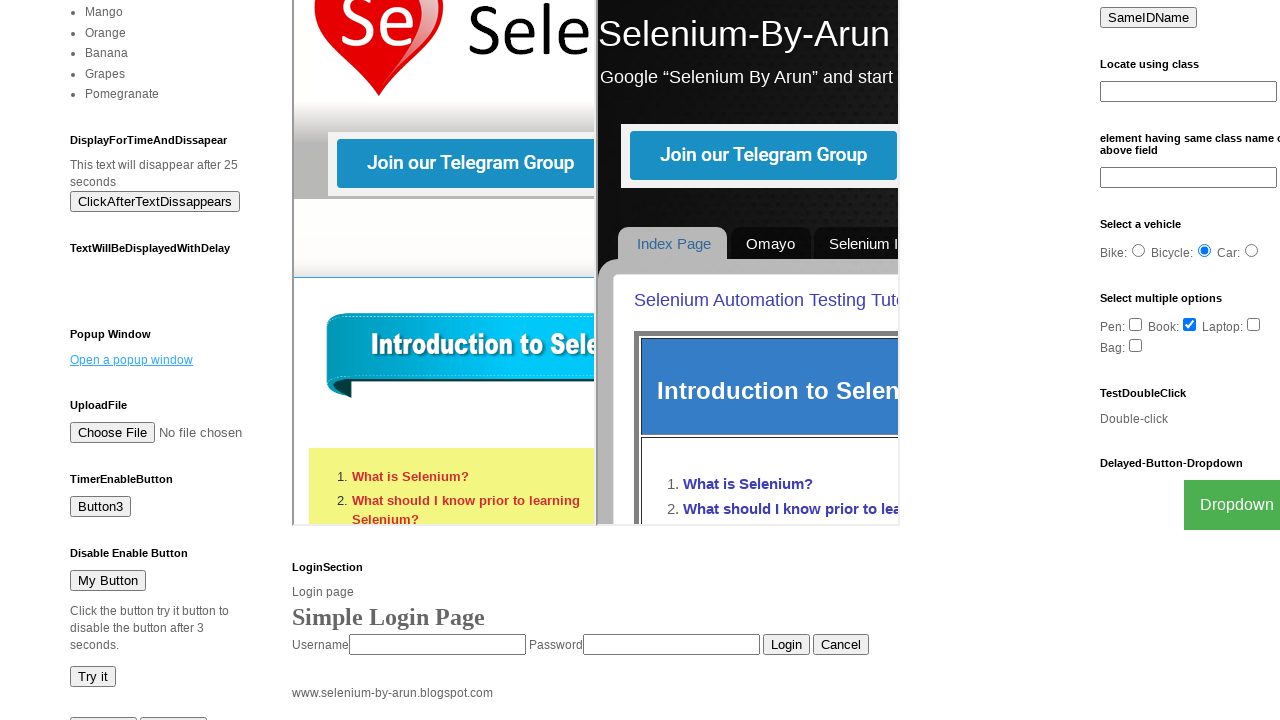

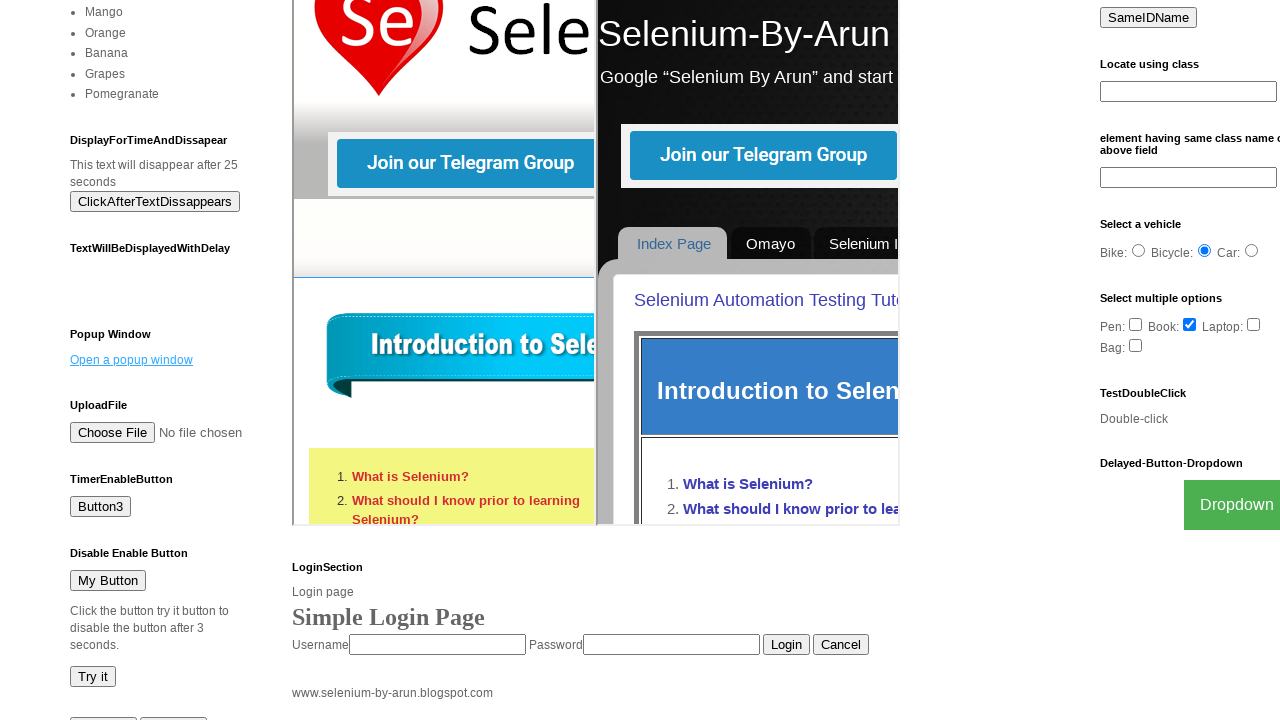